Navigates to httpbin.org/get endpoint and verifies the page loads successfully by waiting for content to be present.

Starting URL: http://httpbin.org/get

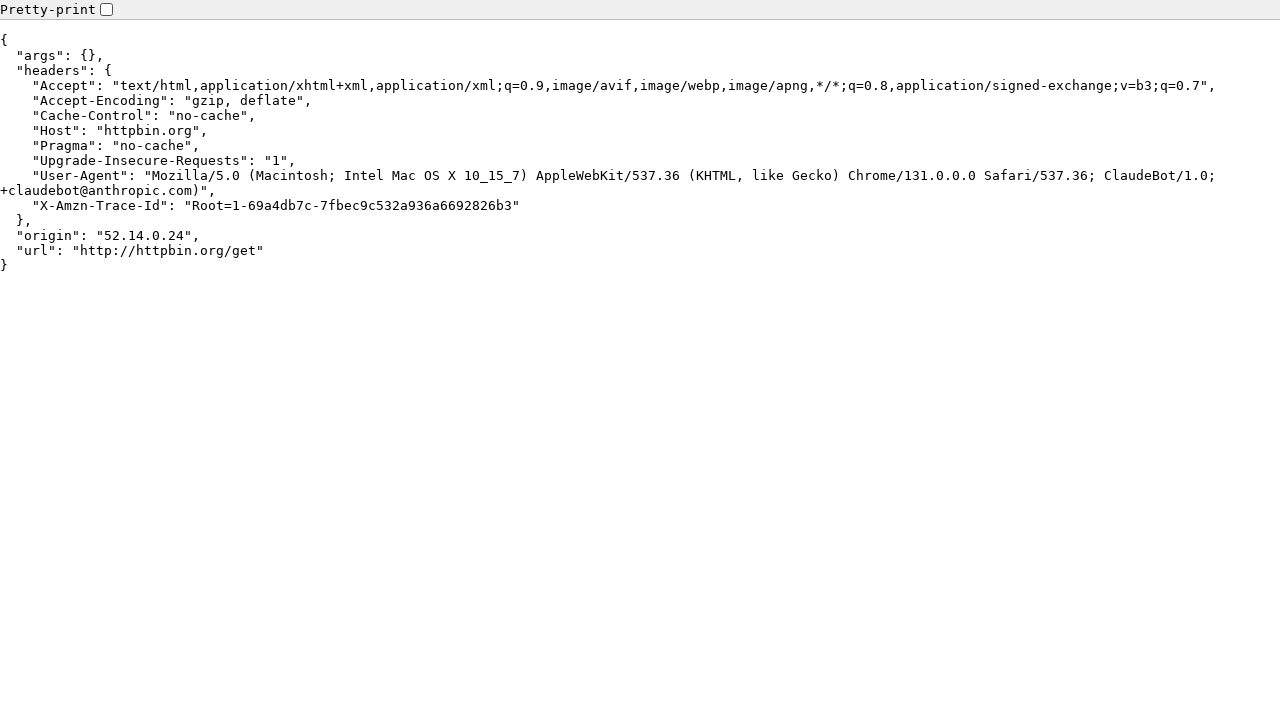

Navigated to http://httpbin.org/get
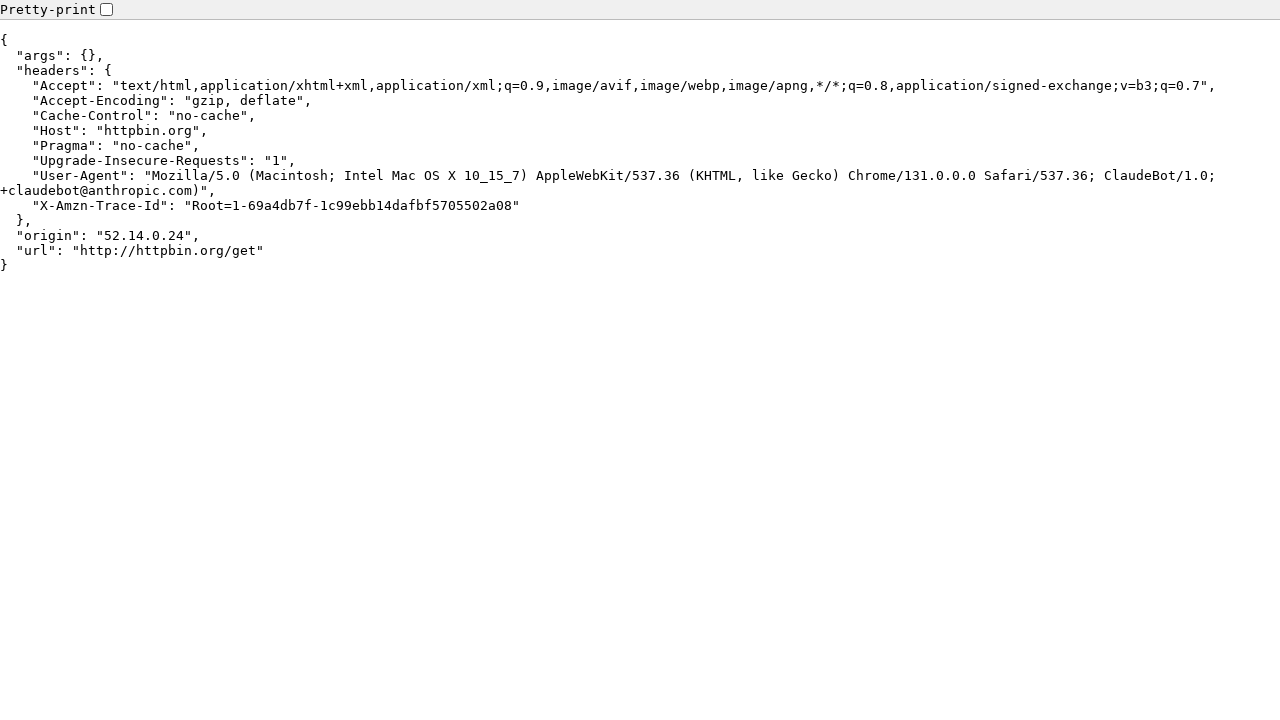

Page loaded successfully - JSON response content is present
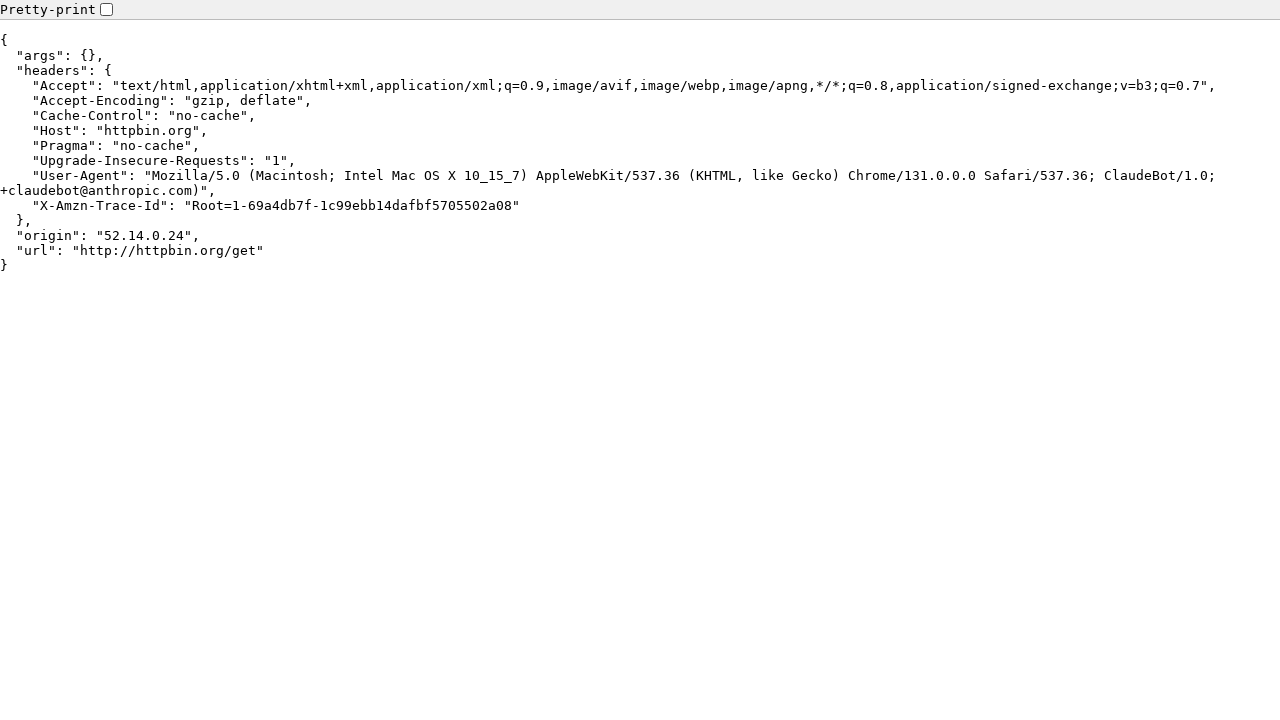

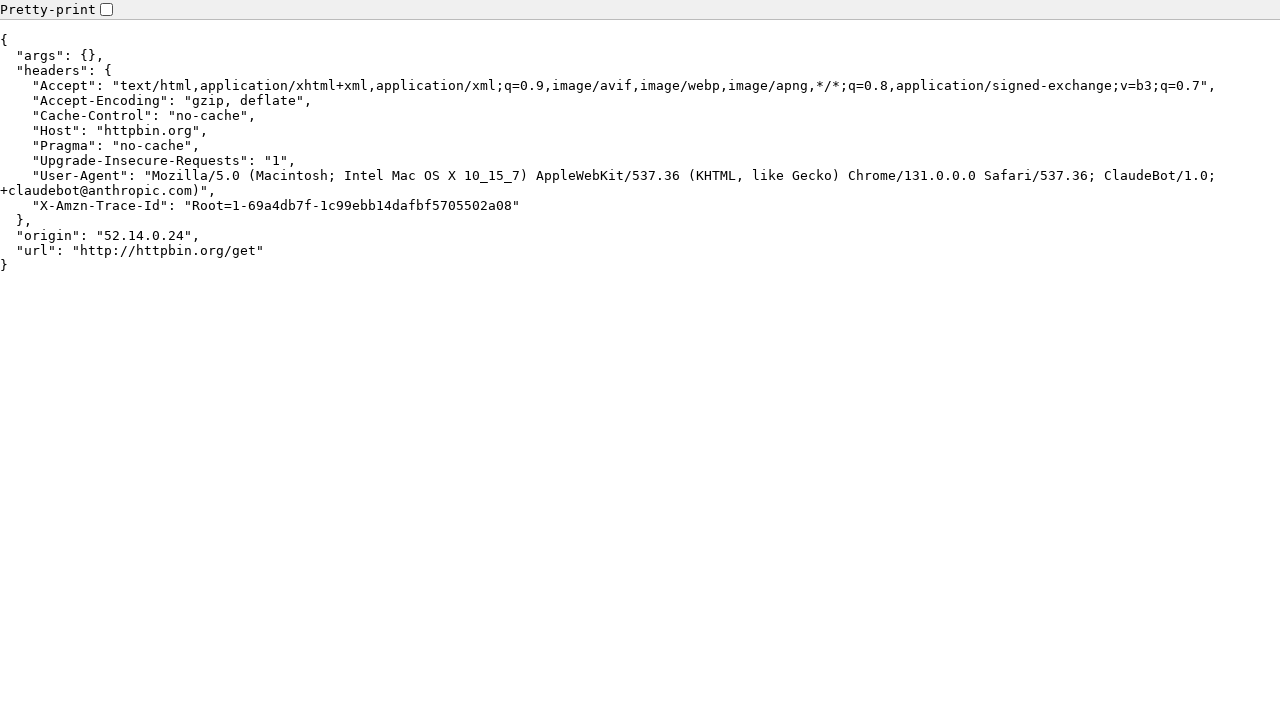